Tests a more resilient approach to working with multiple windows by storing the original window handle, clicking to open a new window, finding the new window among all handles, and switching between them to verify correct focus.

Starting URL: http://the-internet.herokuapp.com/windows

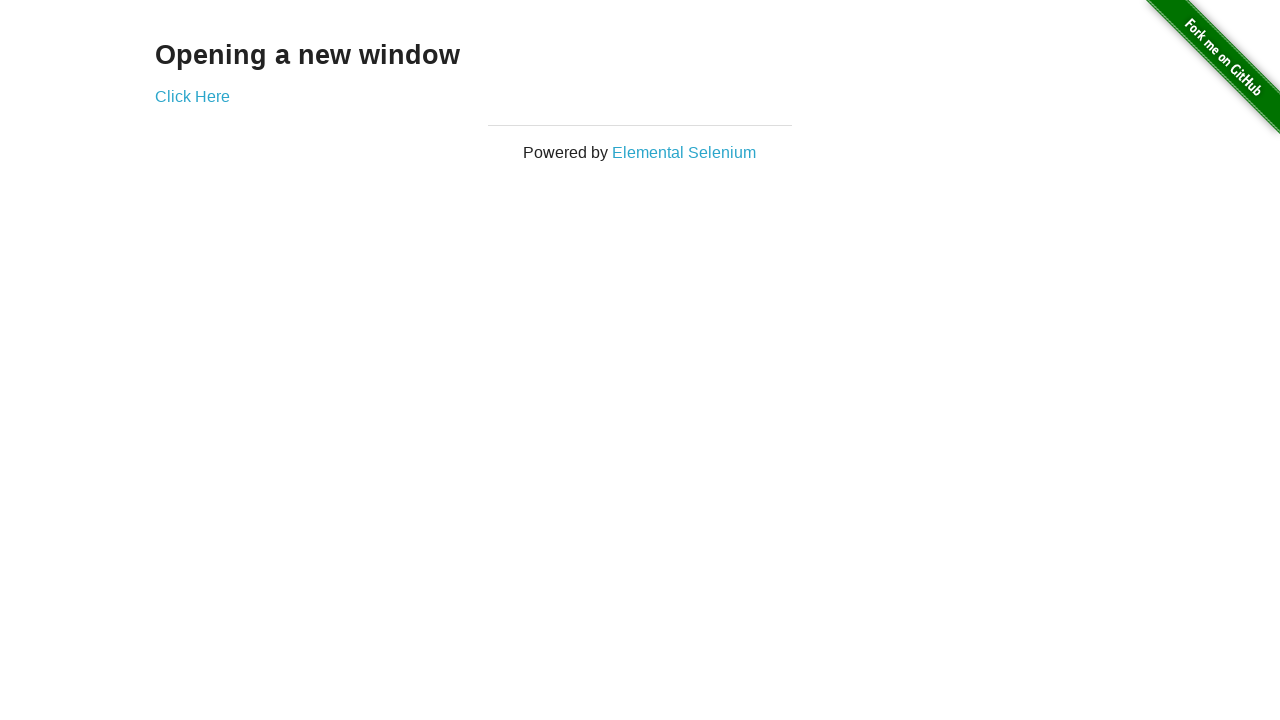

Stored reference to the original page
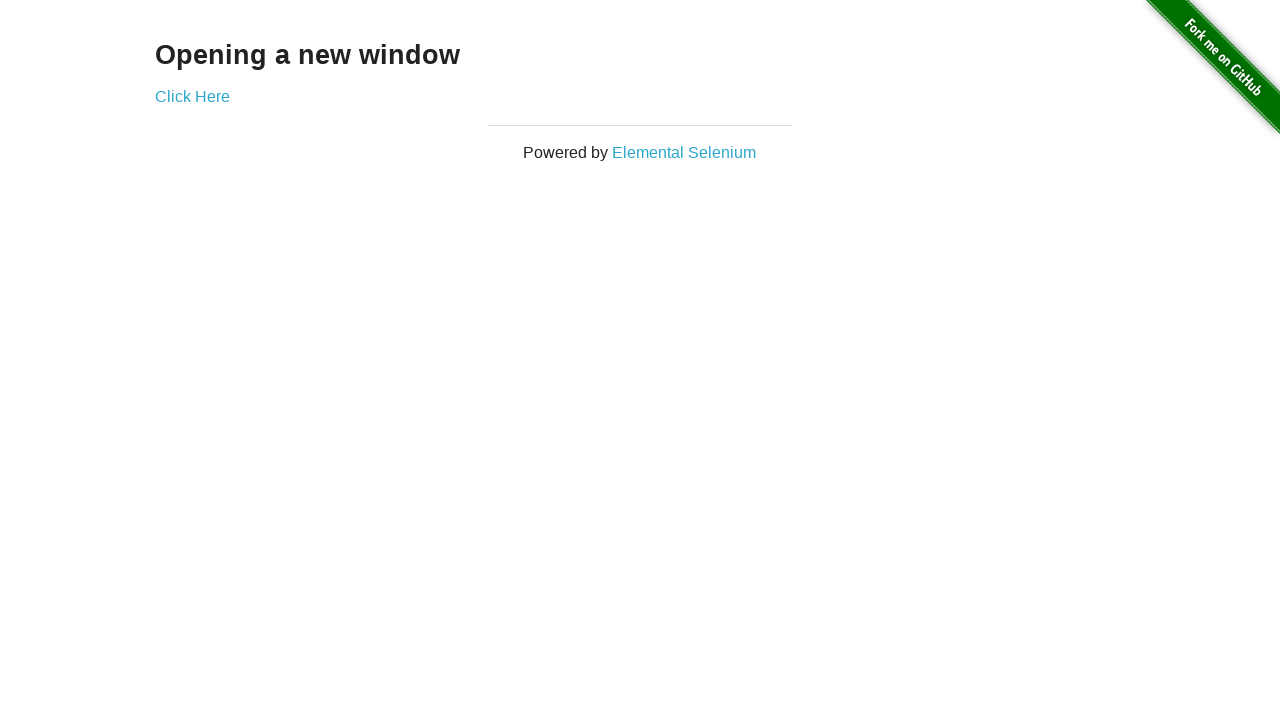

Clicked link to open a new window at (192, 96) on .example a
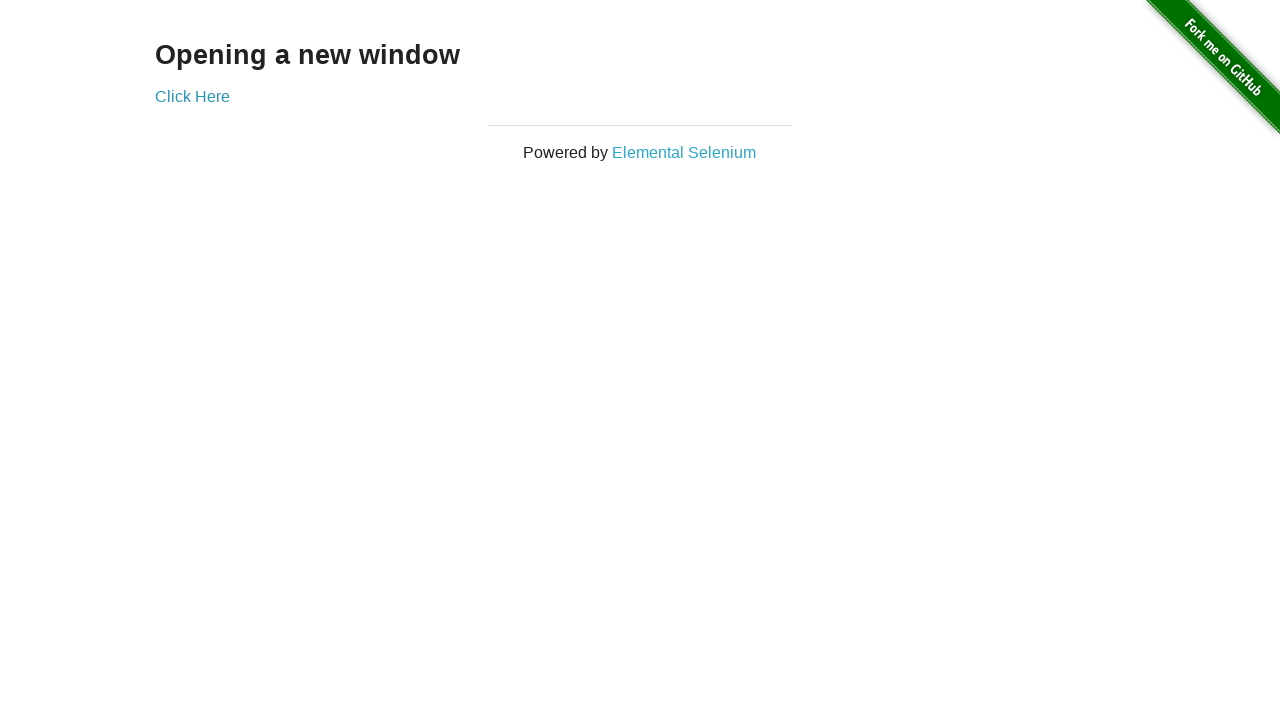

Captured the new page object
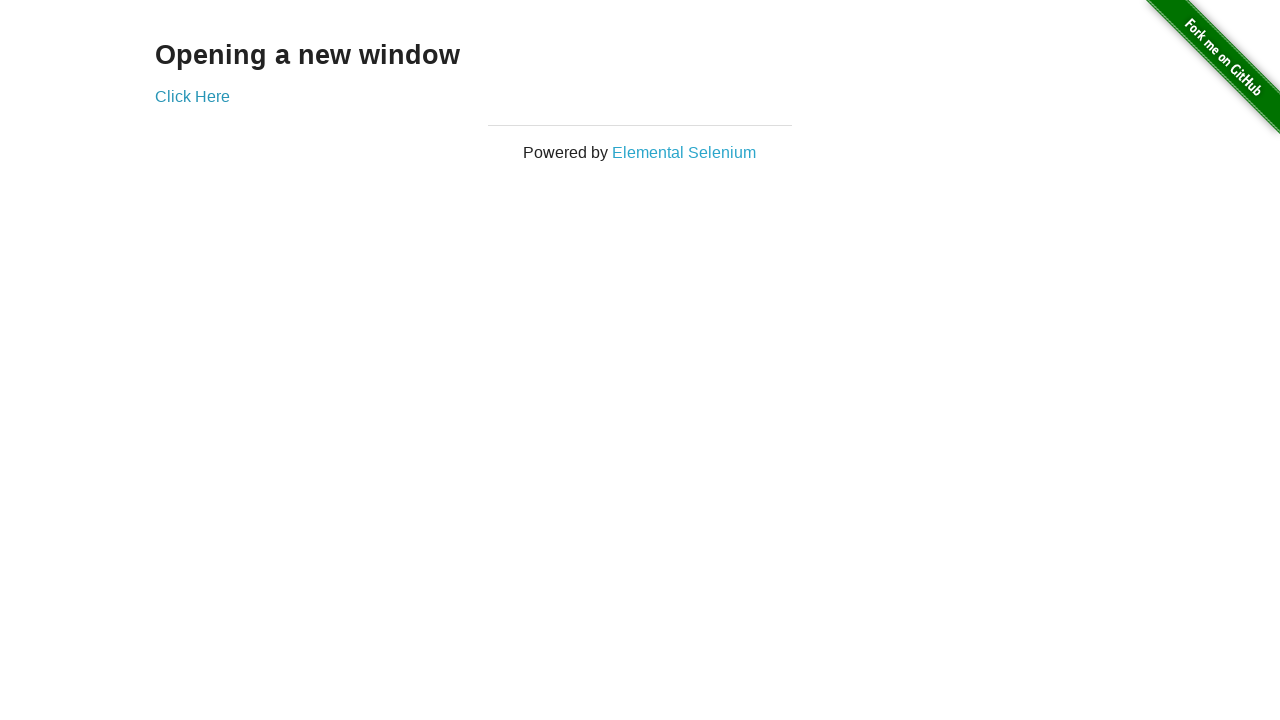

Waited for new page to load
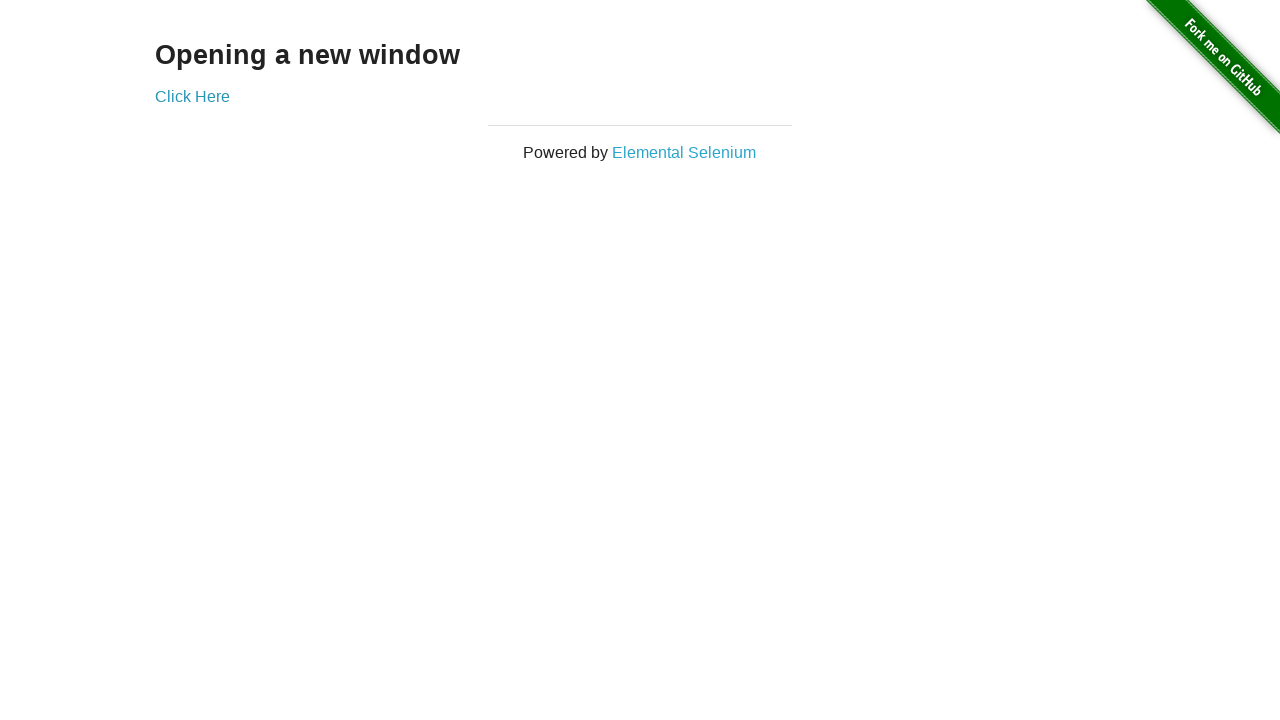

Verified original window title is not 'New Window'
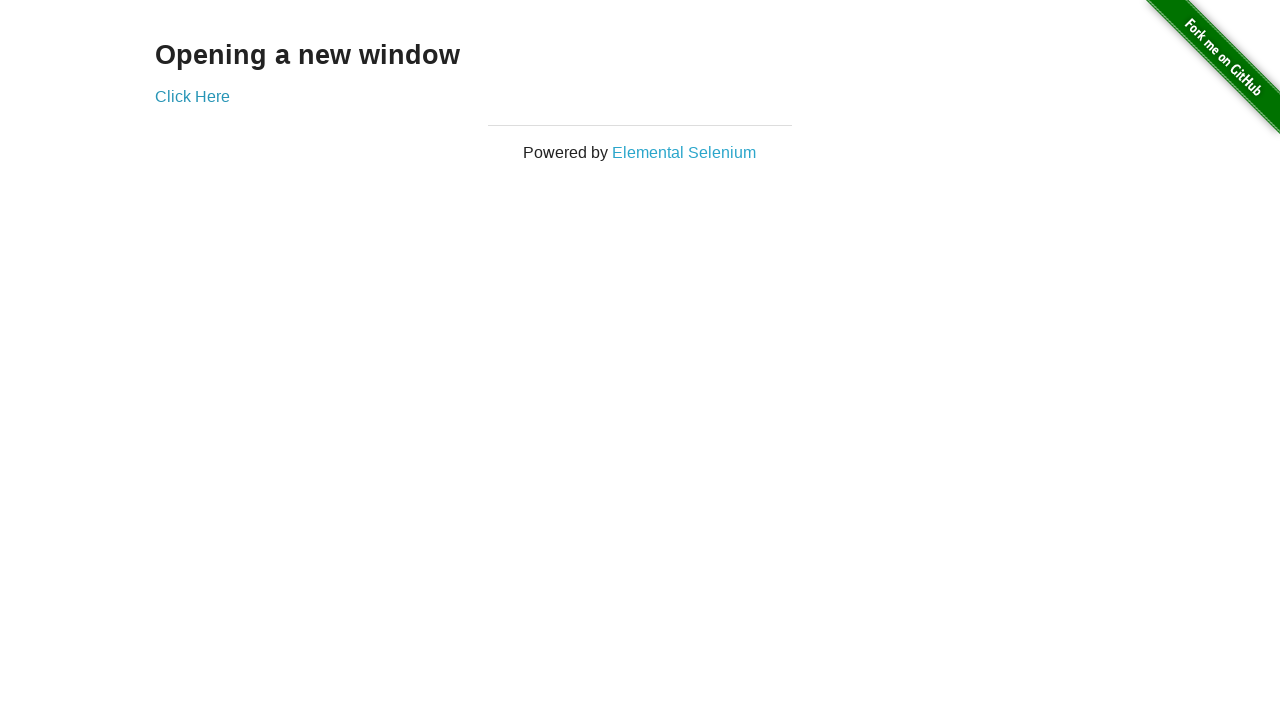

Verified new window title is 'New Window'
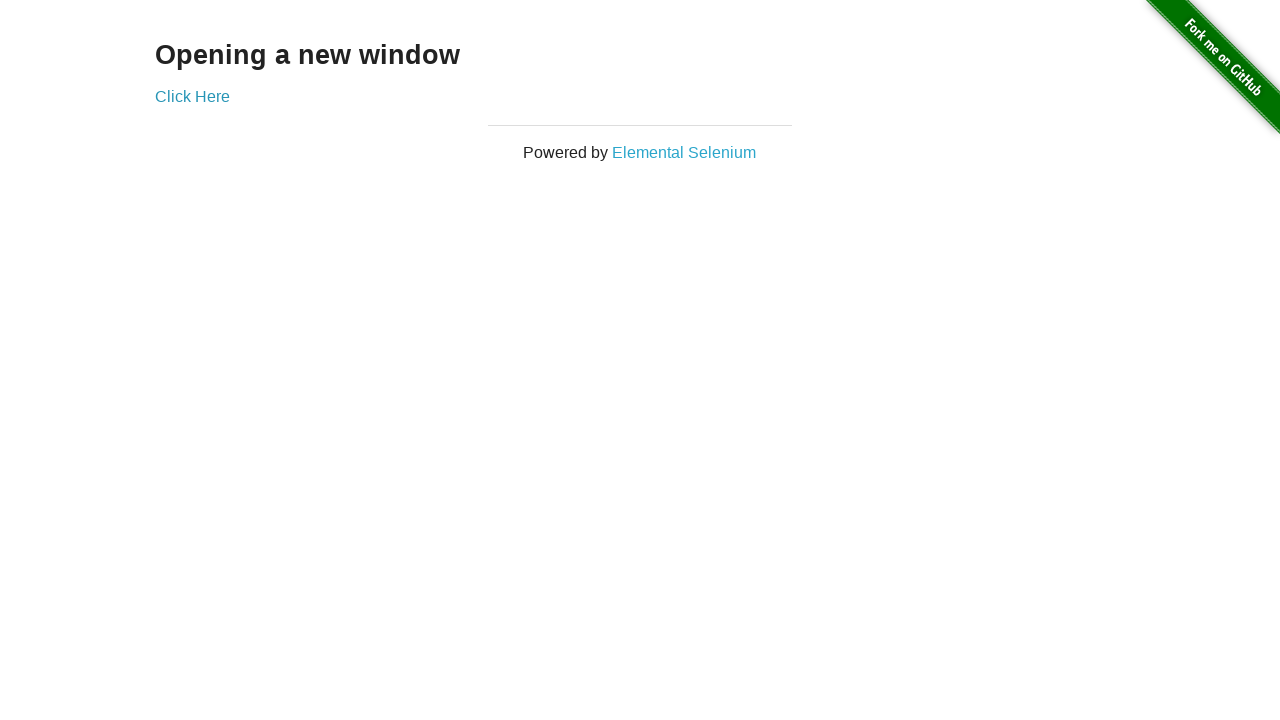

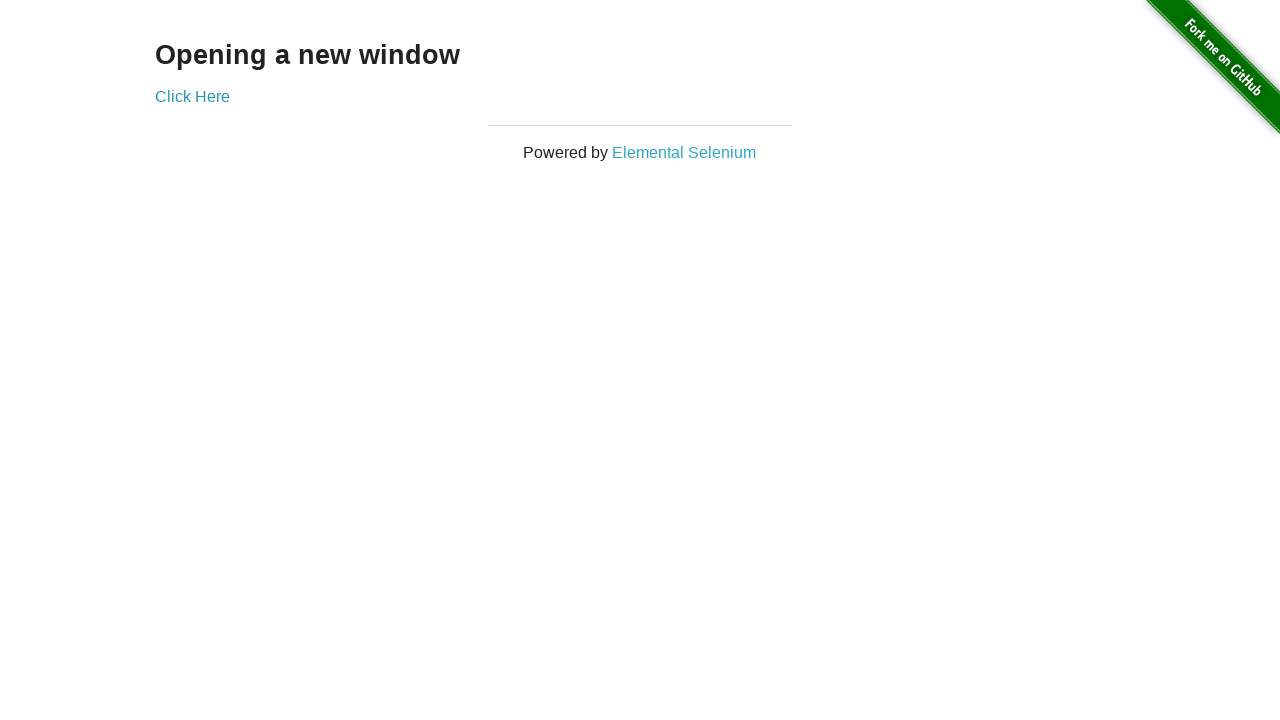